Waits for a price to reach $100, clicks a book button, then solves a math problem and submits the answer

Starting URL: http://suninjuly.github.io/explicit_wait2.html

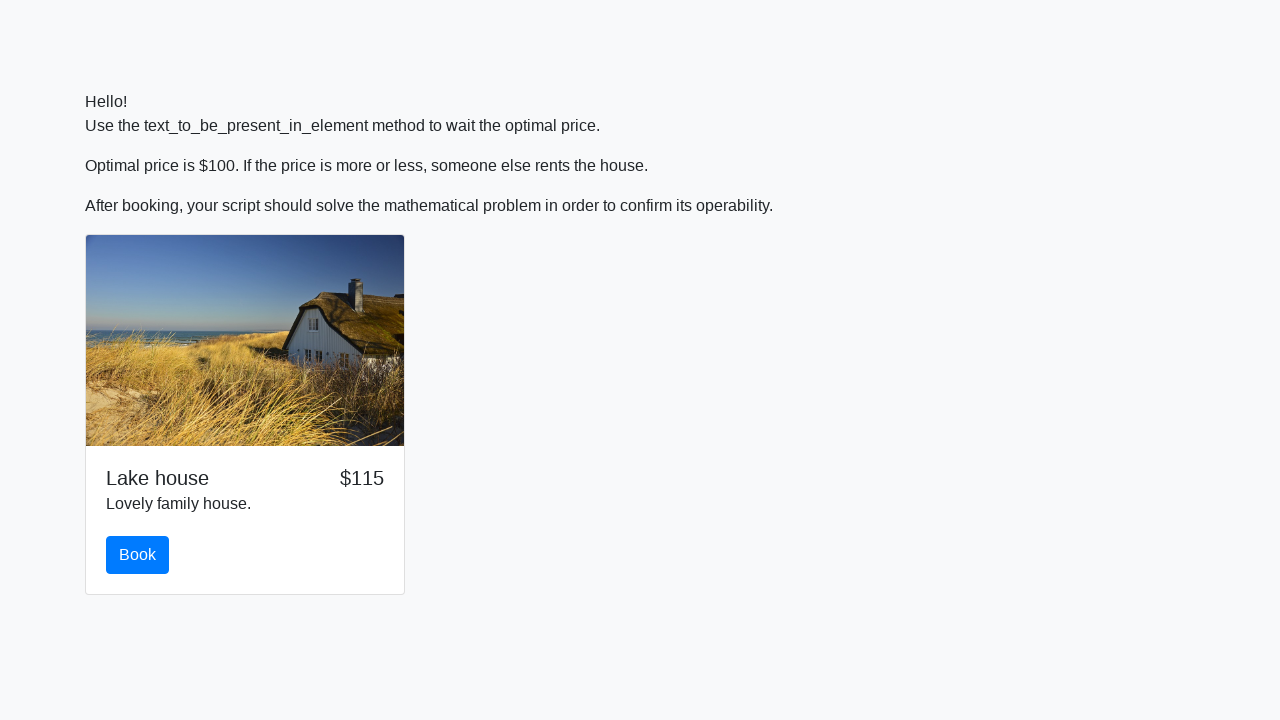

Waited for price to reach $100
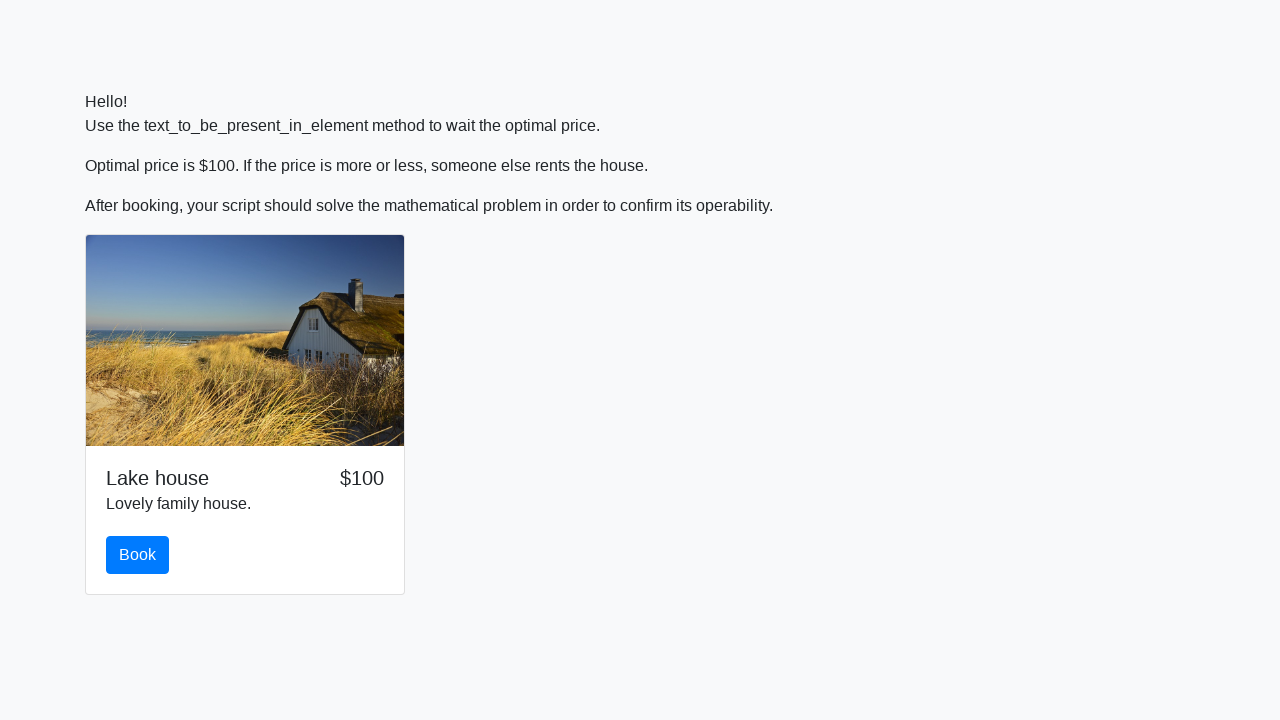

Clicked the book button at (138, 555) on #book
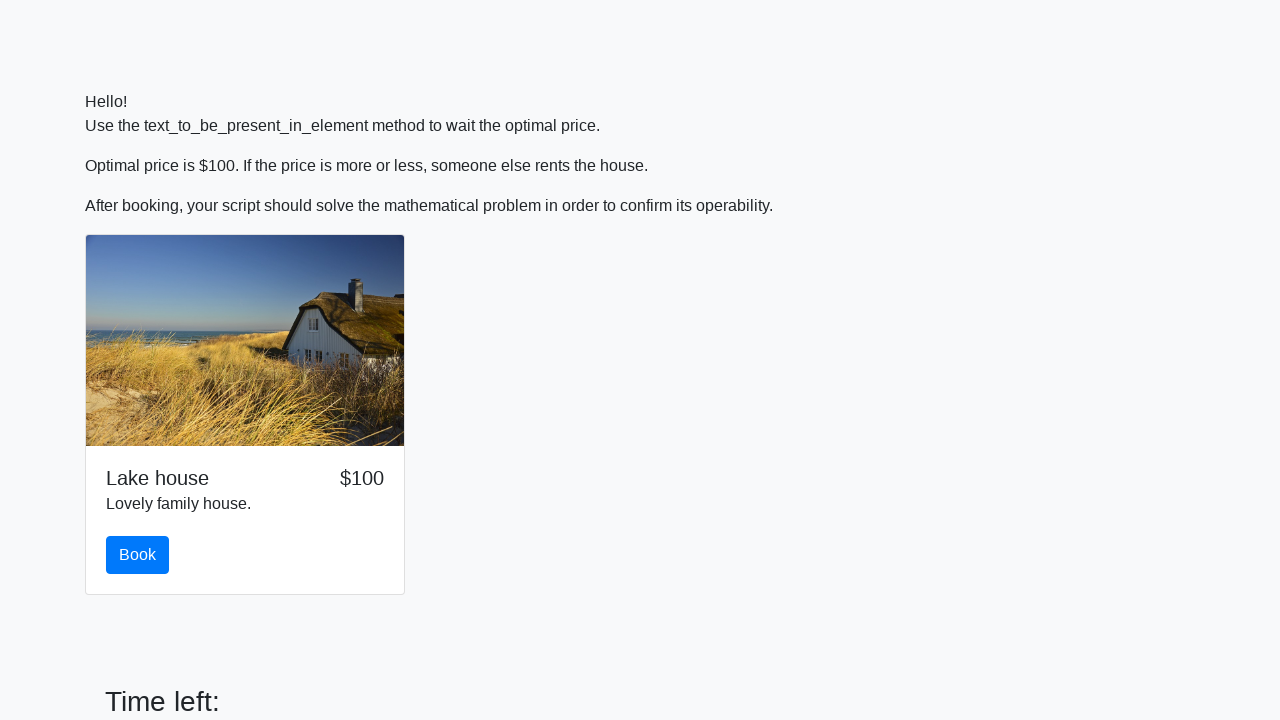

Retrieved the input value for calculation
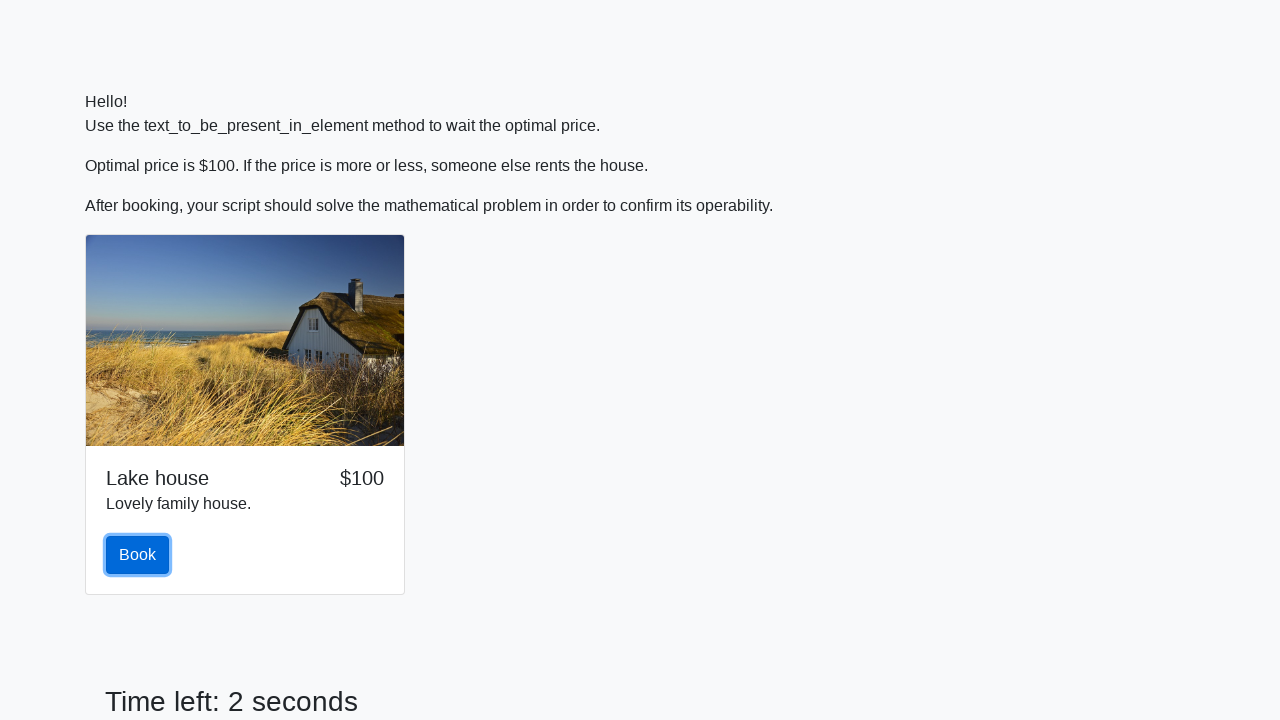

Calculated the math result: 1.69095008341198
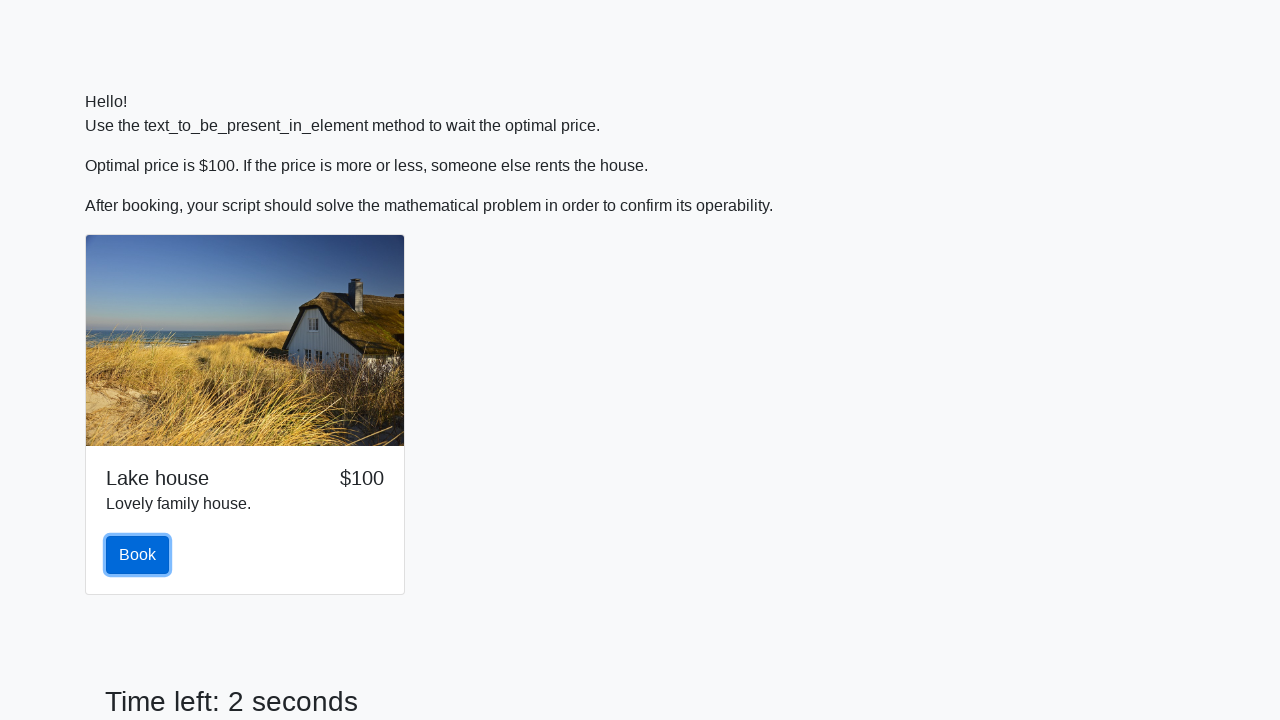

Filled in the calculated answer on #answer
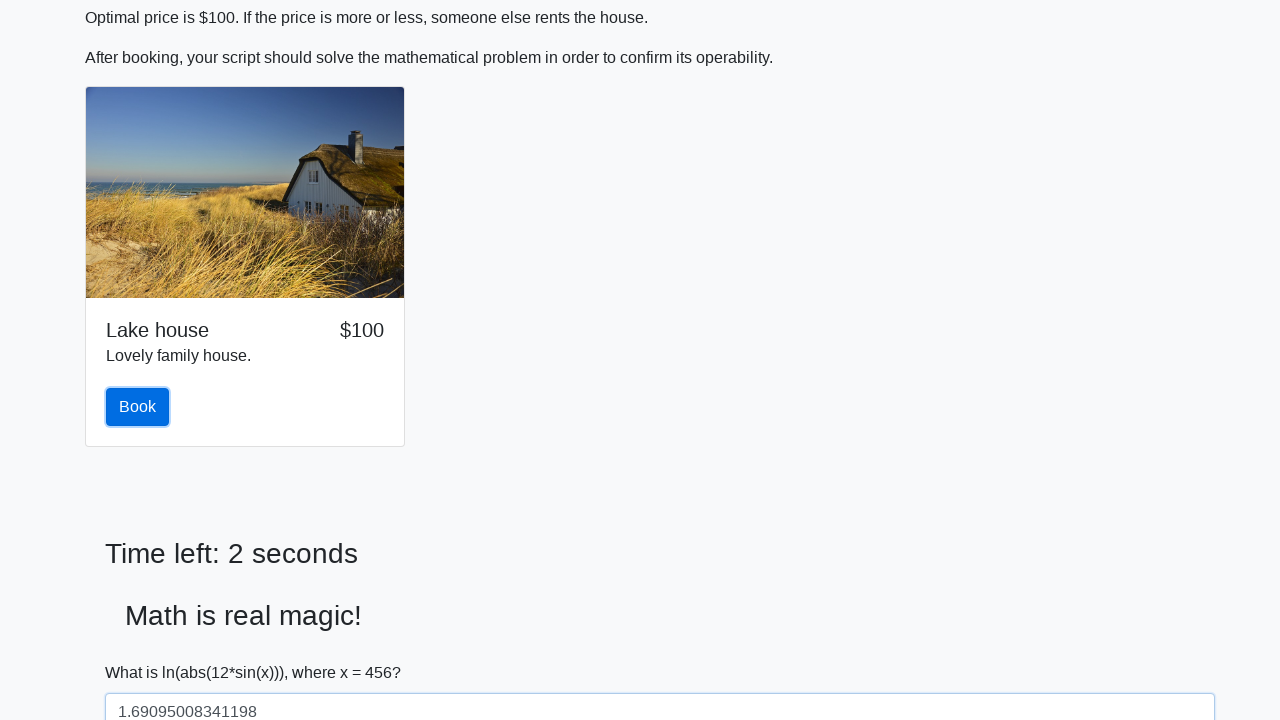

Clicked the solve button to submit the answer at (143, 651) on #solve
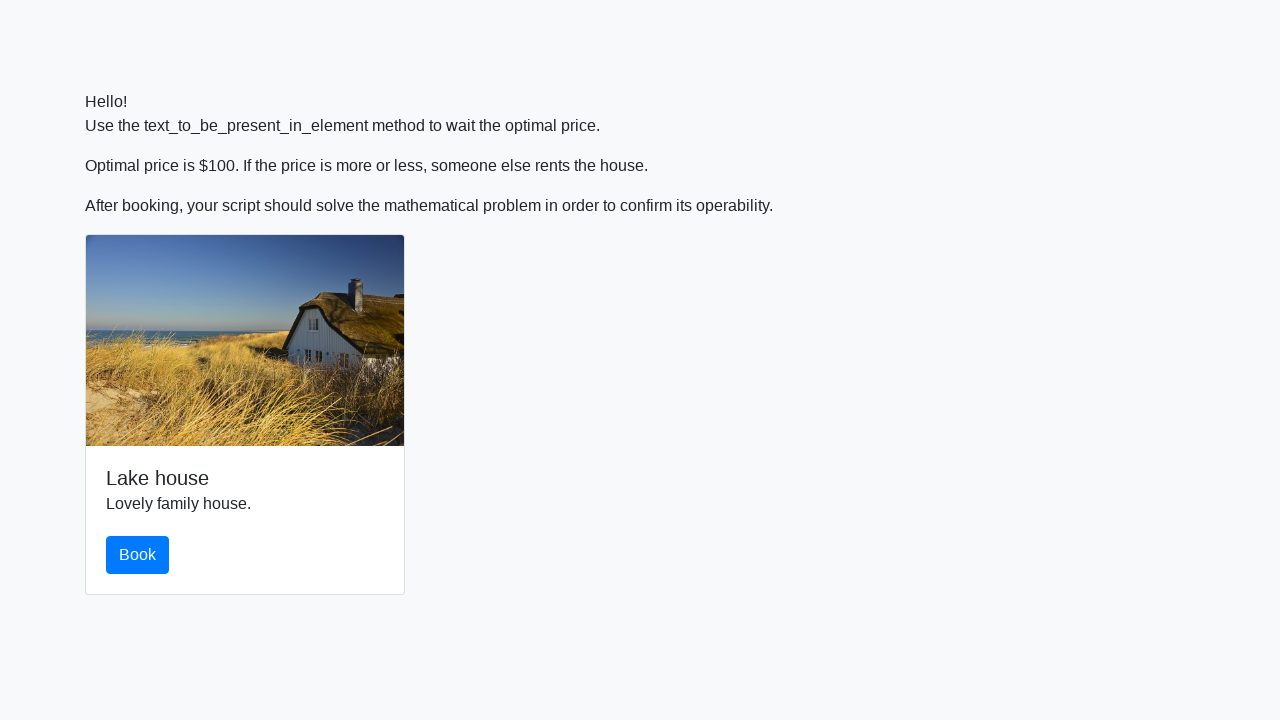

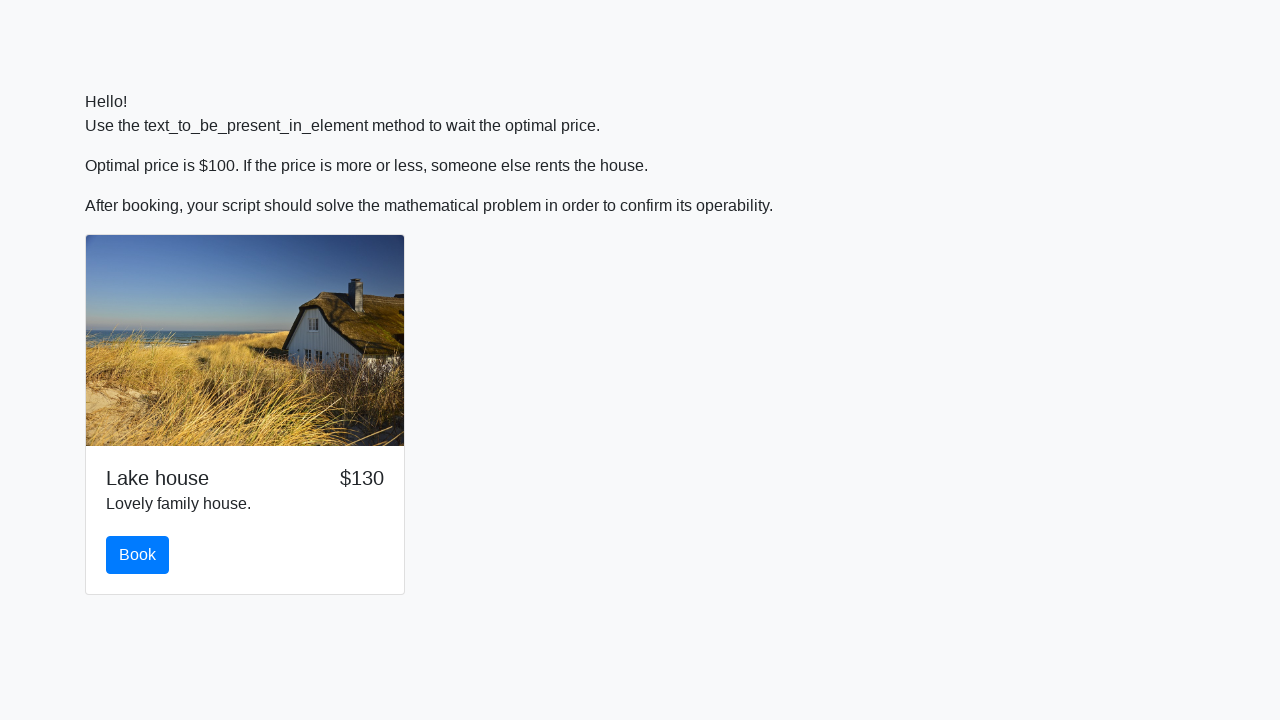